Tests basic browser navigation functionality by going forward, back, and refreshing the page on the Ultimate QA automation page

Starting URL: http://www.ultimateqa.com/automation

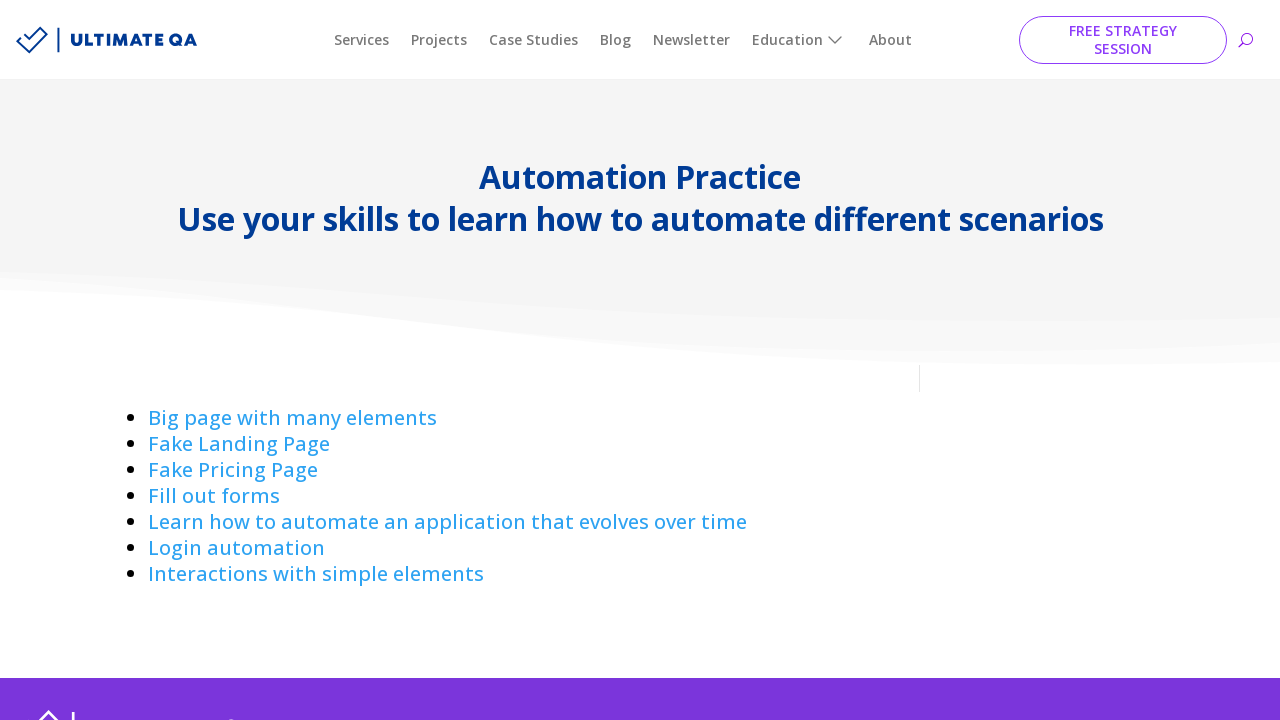

Navigated to Ultimate QA automation page
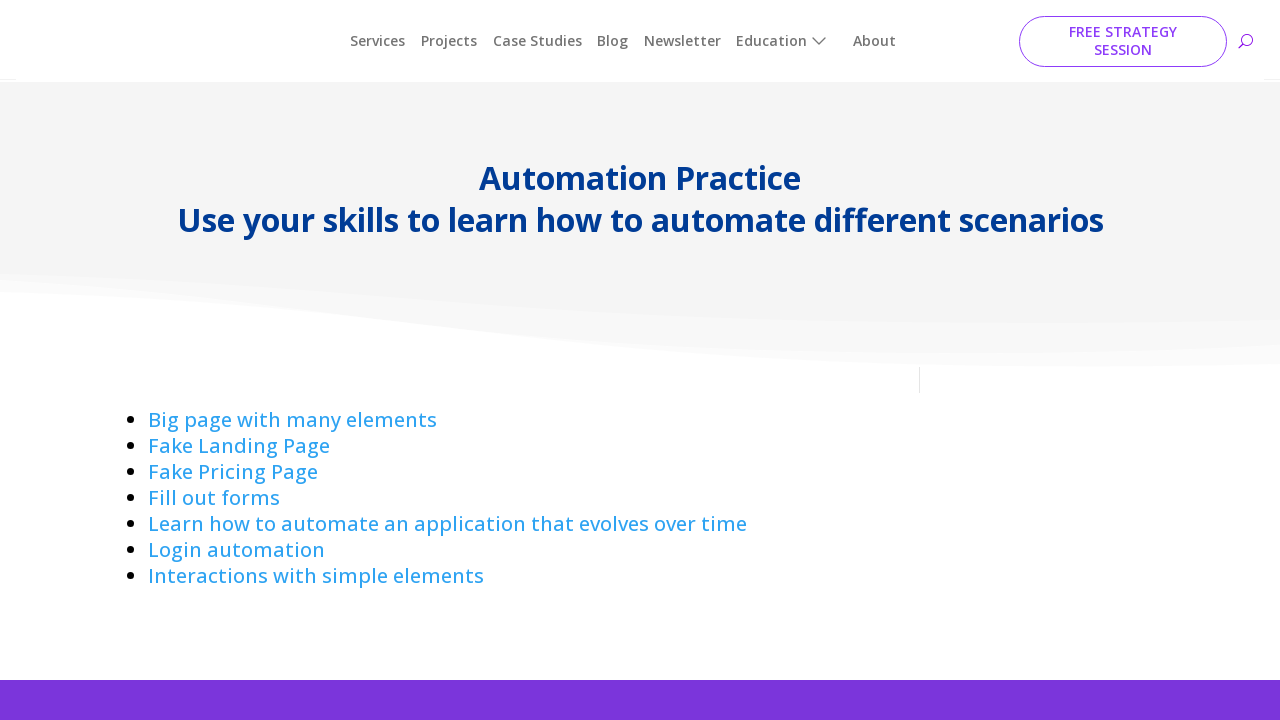

Navigated forward in browser history
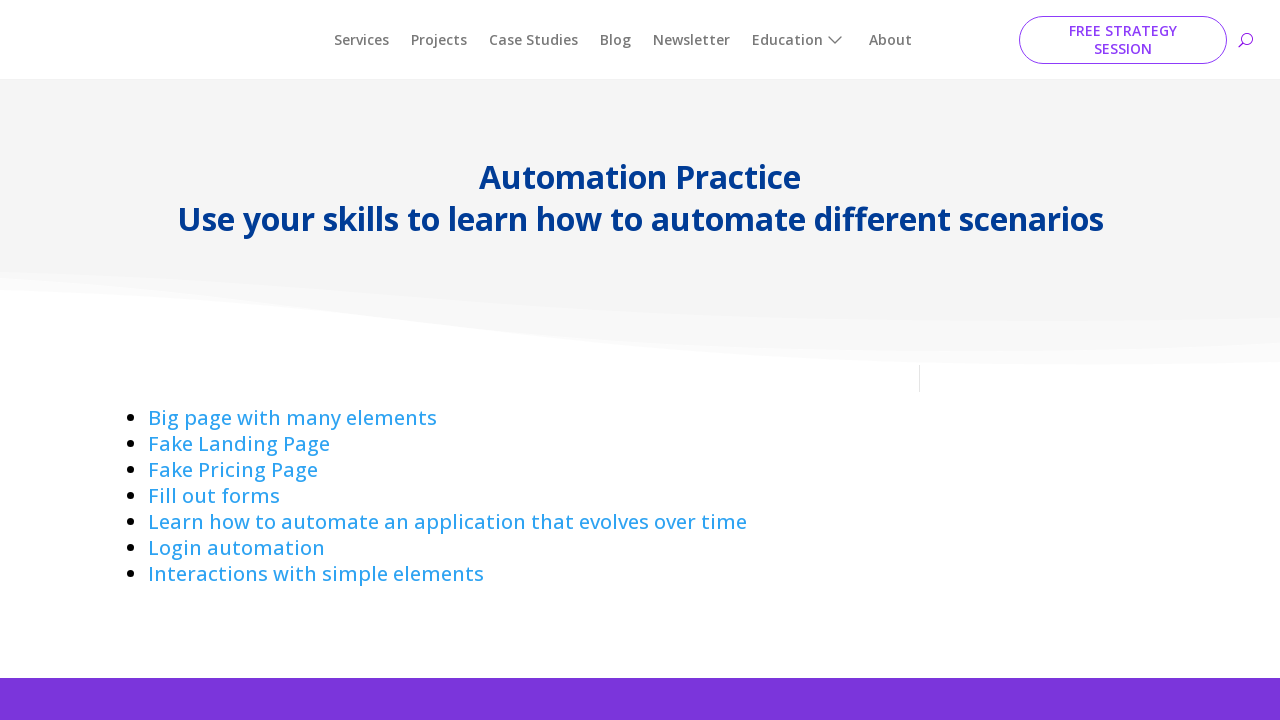

Navigated back in browser history
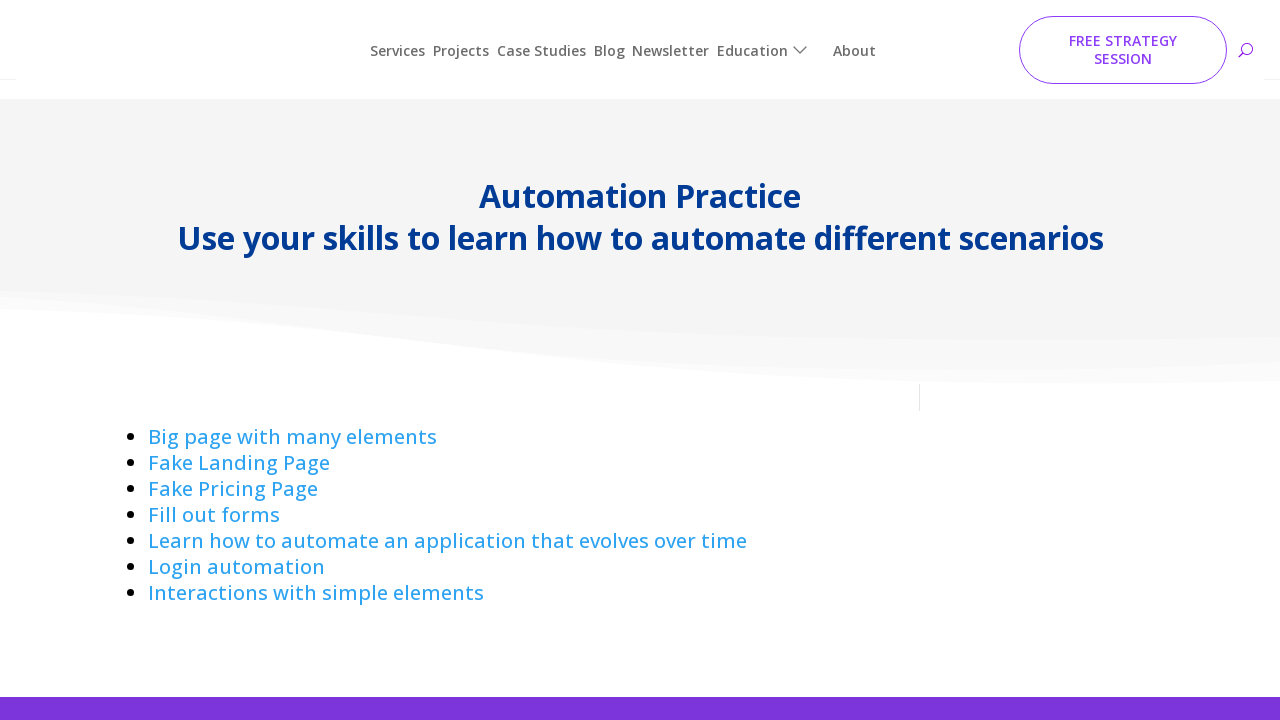

Refreshed the page
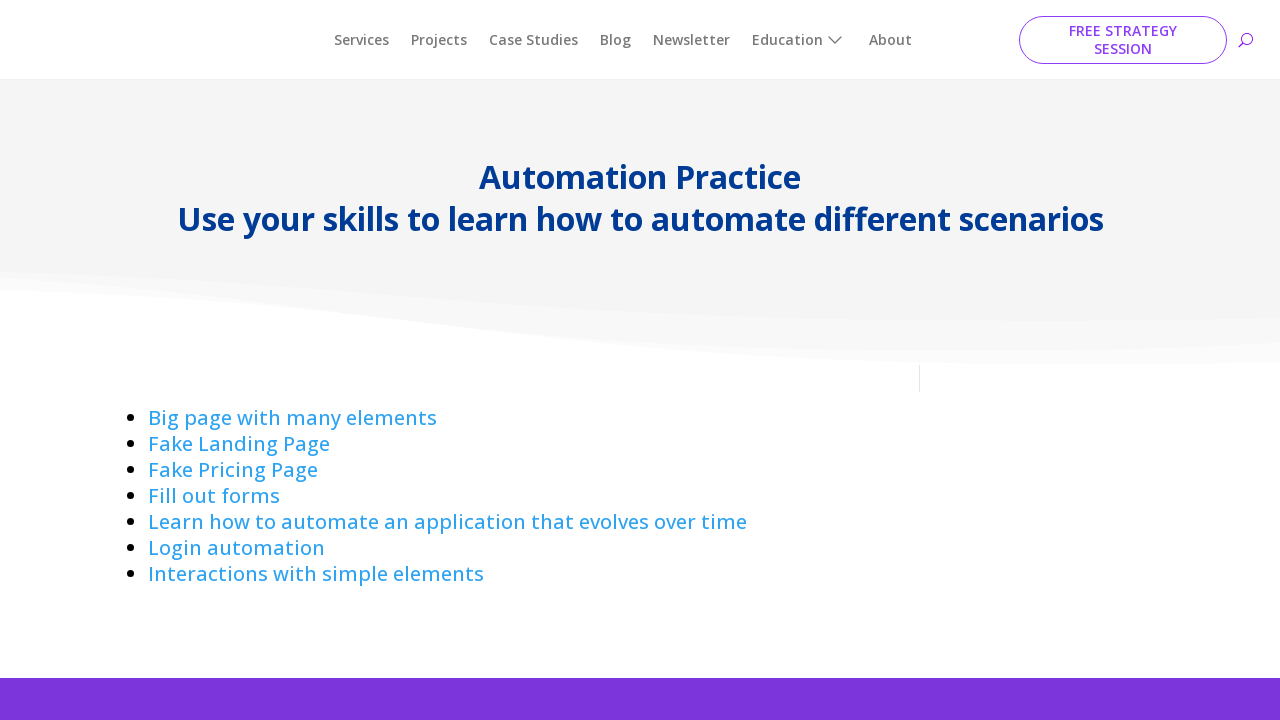

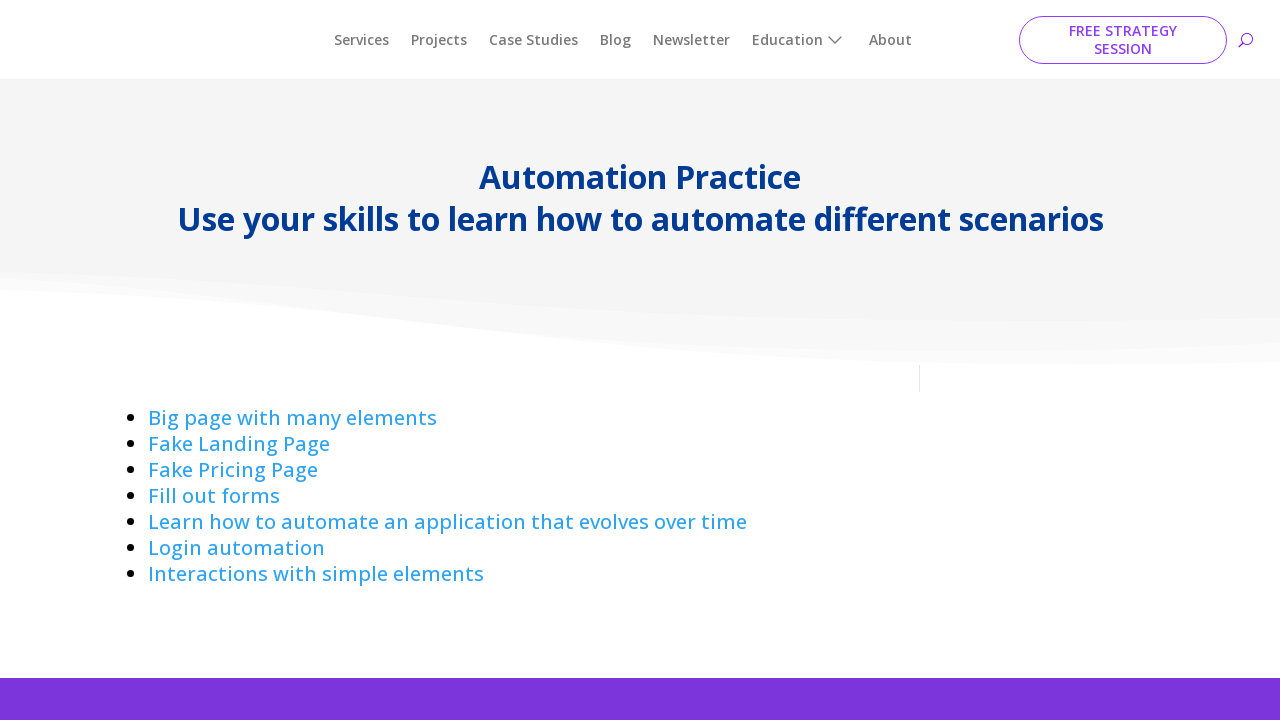